Tests that other controls are hidden when editing a todo item

Starting URL: https://demo.playwright.dev/todomvc

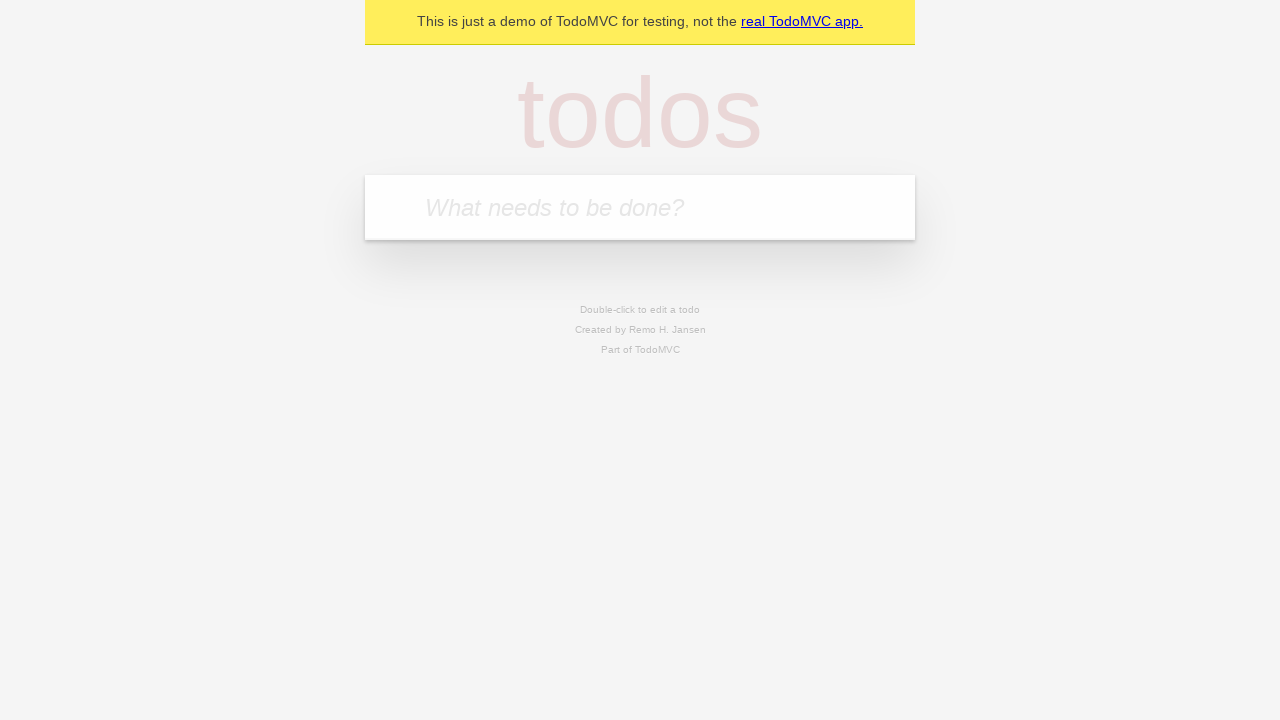

Filled new todo input with 'buy some cheese' on internal:attr=[placeholder="What needs to be done?"i]
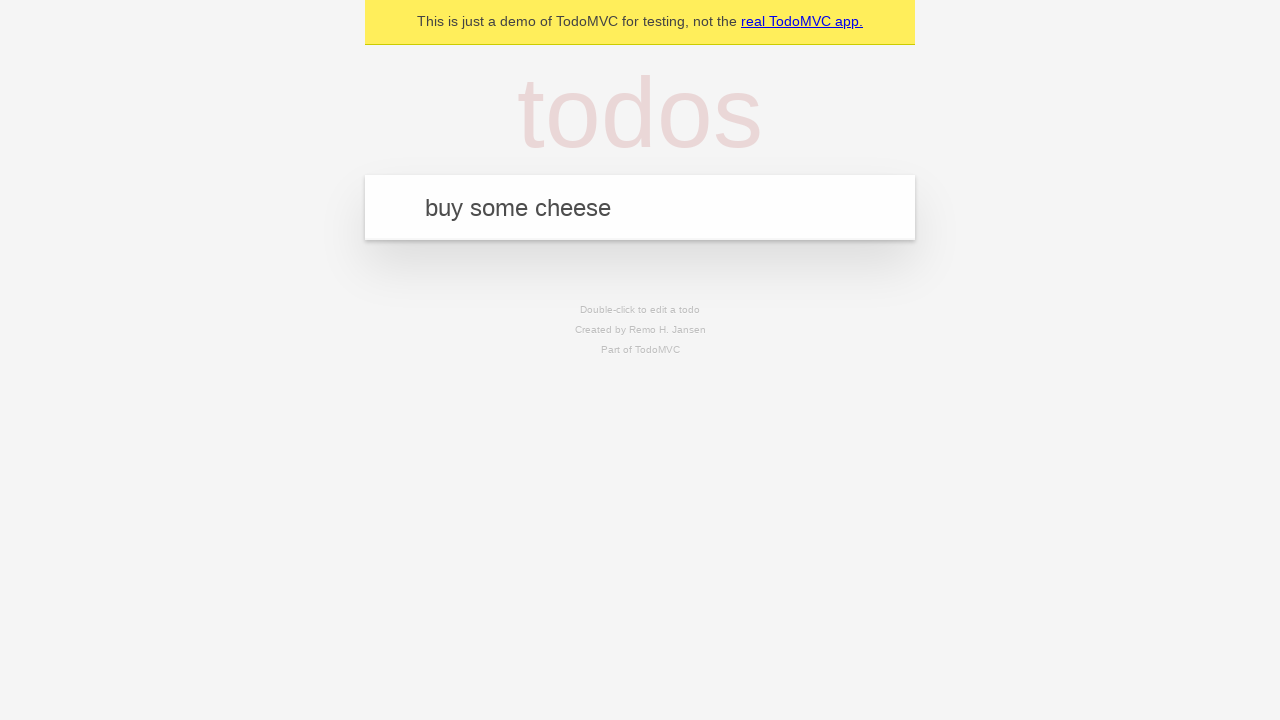

Pressed Enter to create todo 'buy some cheese' on internal:attr=[placeholder="What needs to be done?"i]
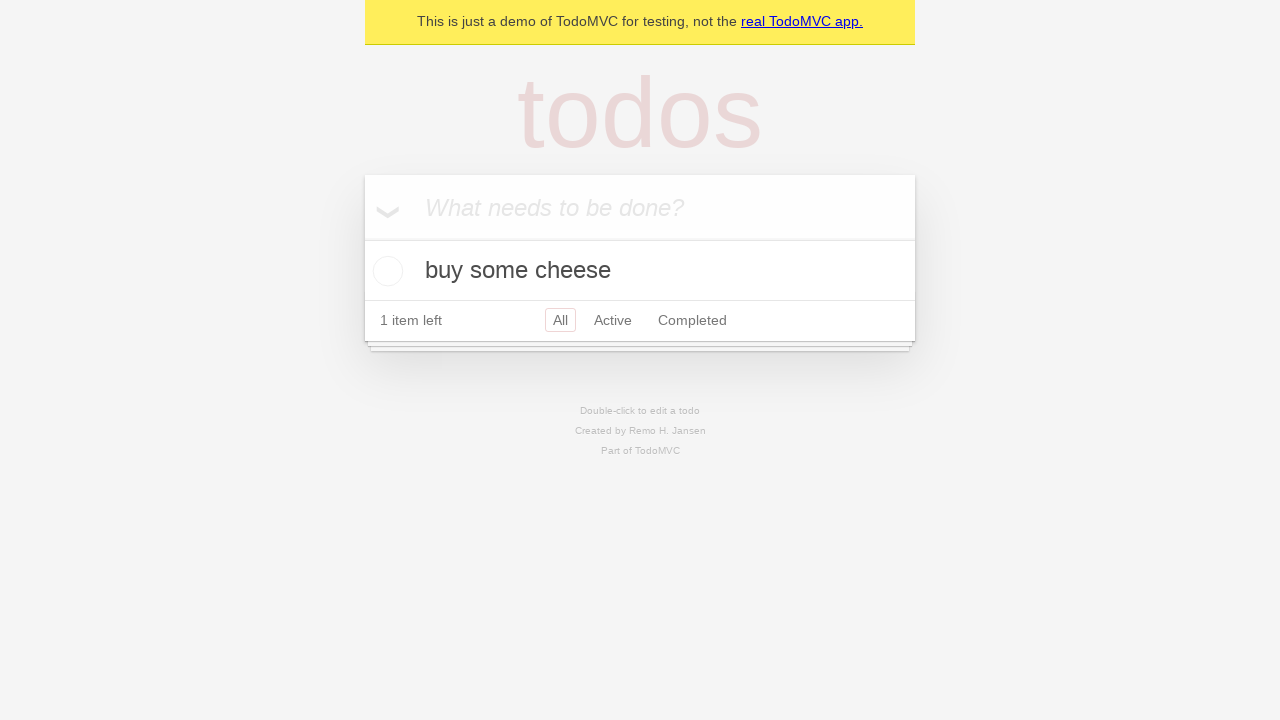

Filled new todo input with 'feed the cat' on internal:attr=[placeholder="What needs to be done?"i]
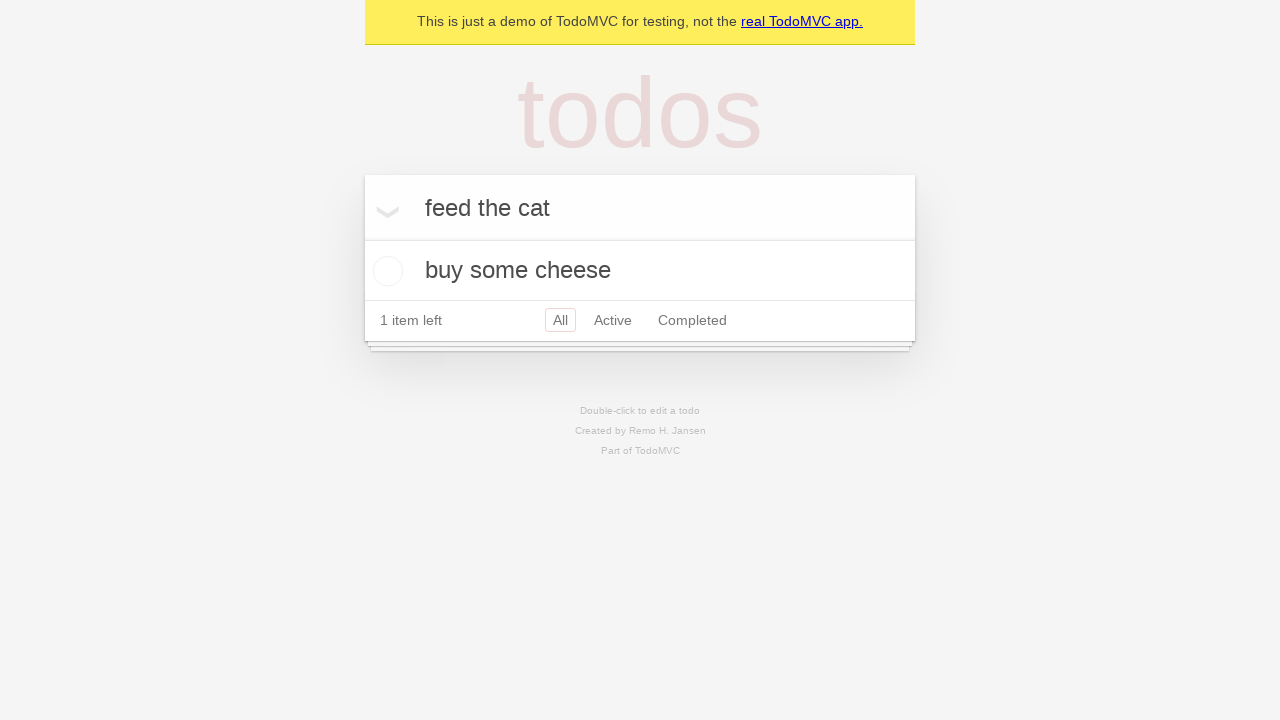

Pressed Enter to create todo 'feed the cat' on internal:attr=[placeholder="What needs to be done?"i]
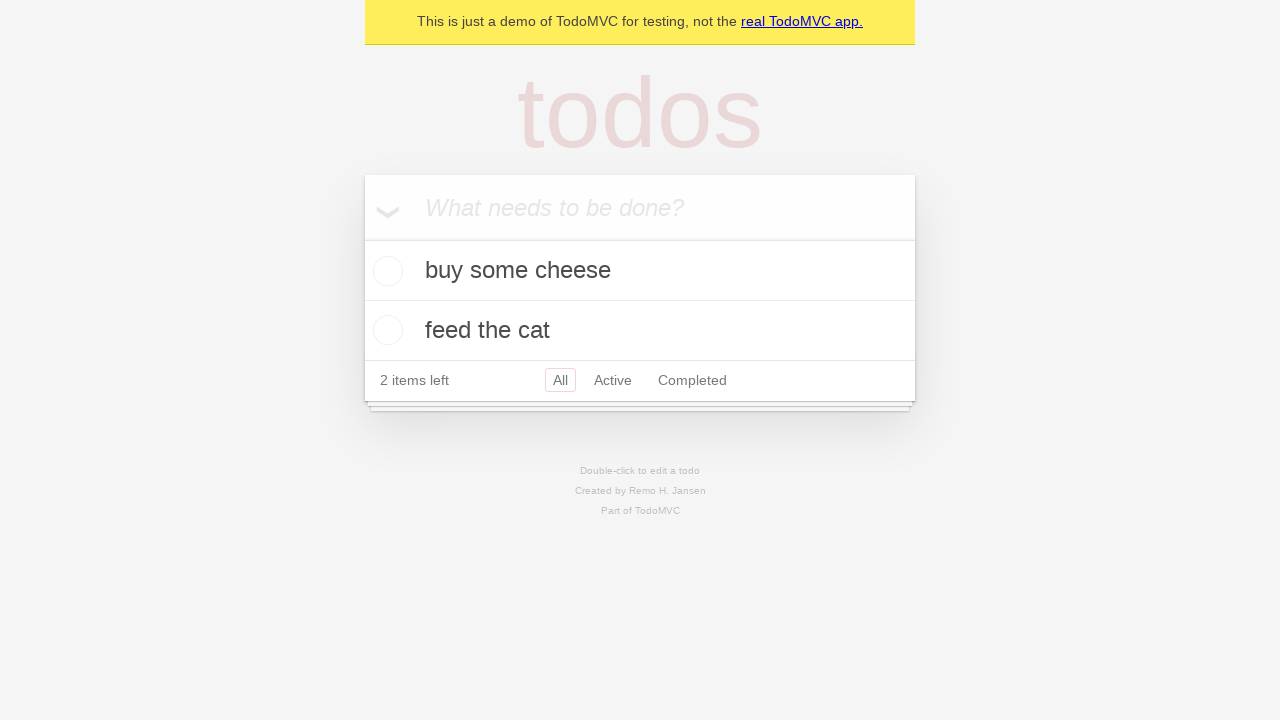

Filled new todo input with 'book a doctors appointment' on internal:attr=[placeholder="What needs to be done?"i]
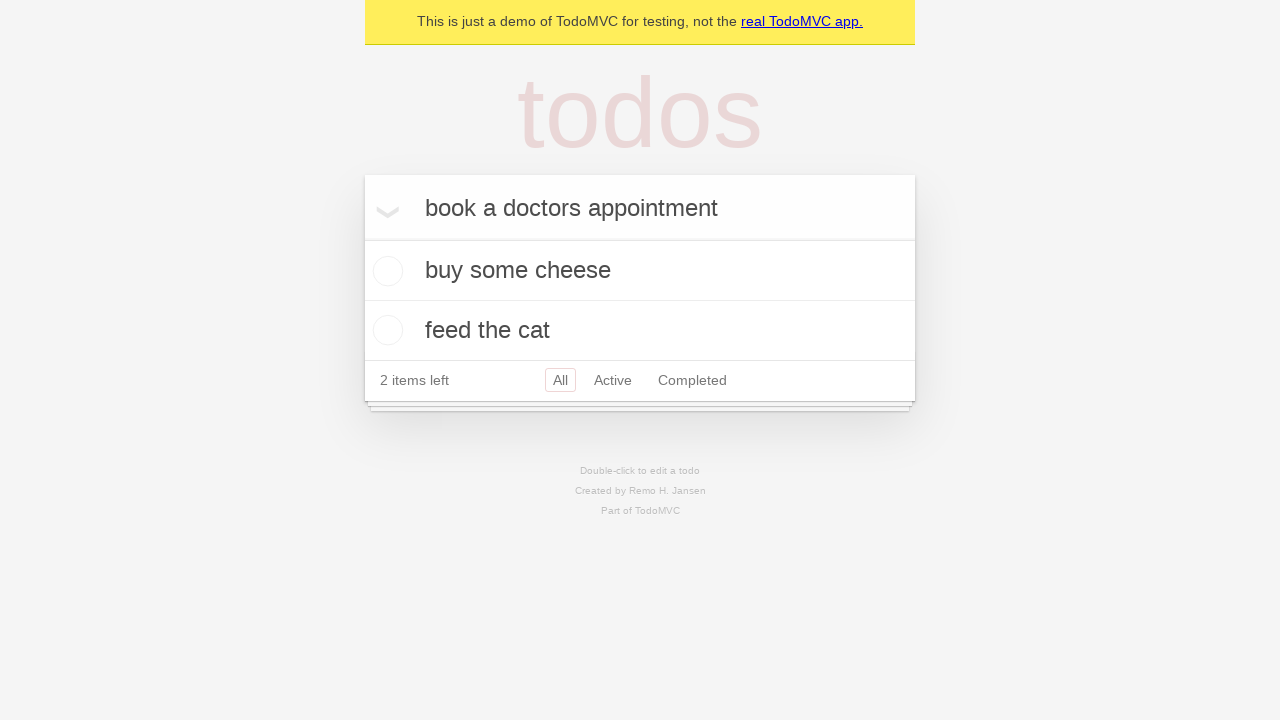

Pressed Enter to create todo 'book a doctors appointment' on internal:attr=[placeholder="What needs to be done?"i]
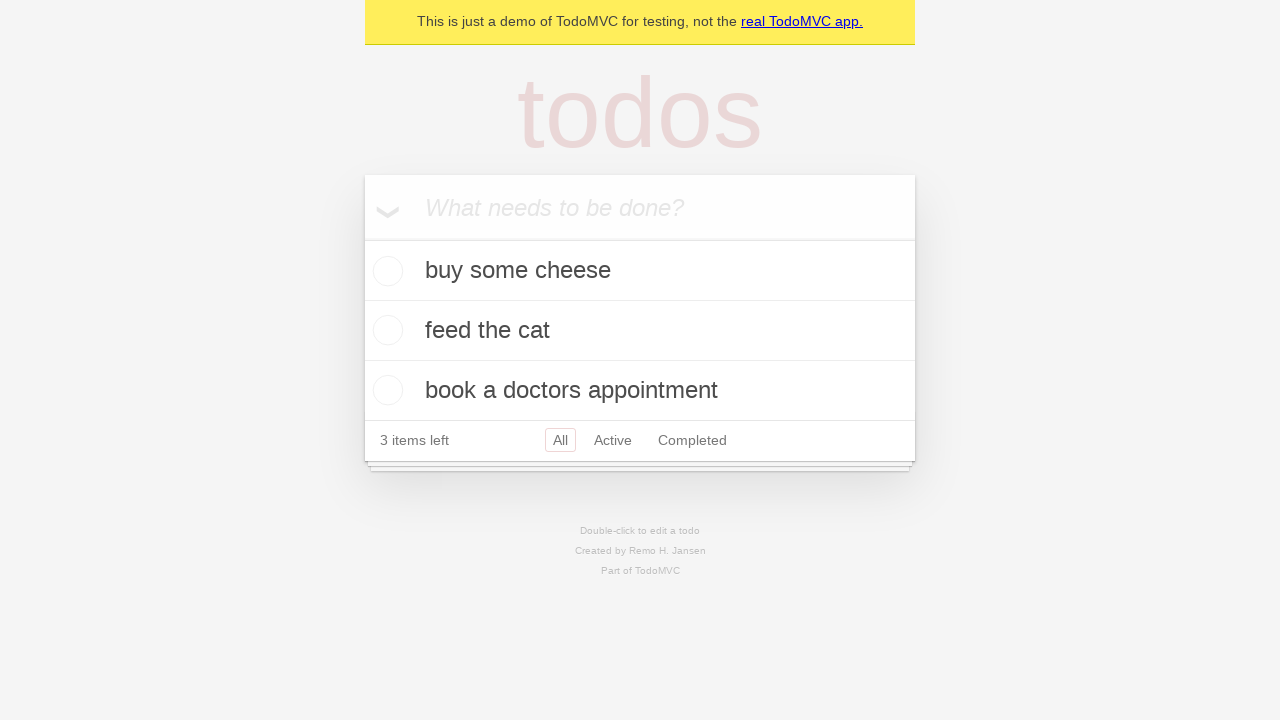

Waited for third todo item to be created
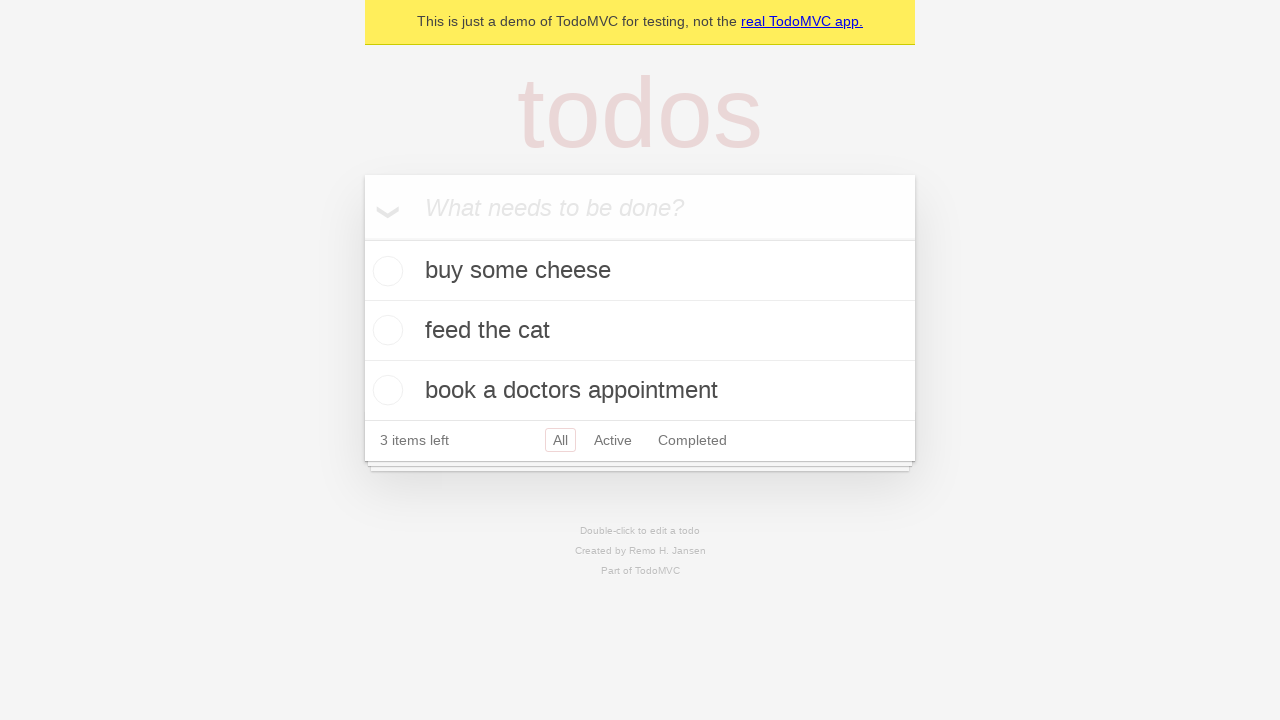

Double-clicked second todo item to enter edit mode at (640, 331) on [data-testid='todo-item'] >> nth=1
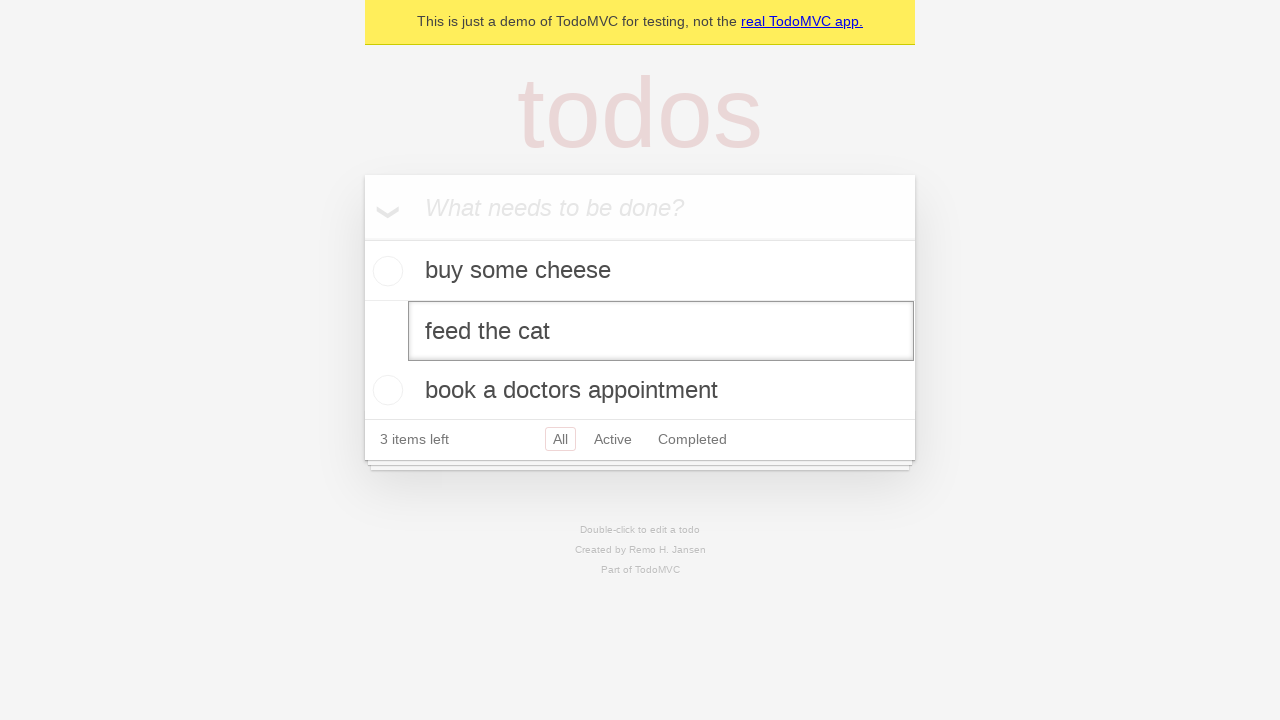

Edit textbox appeared, edit mode is active
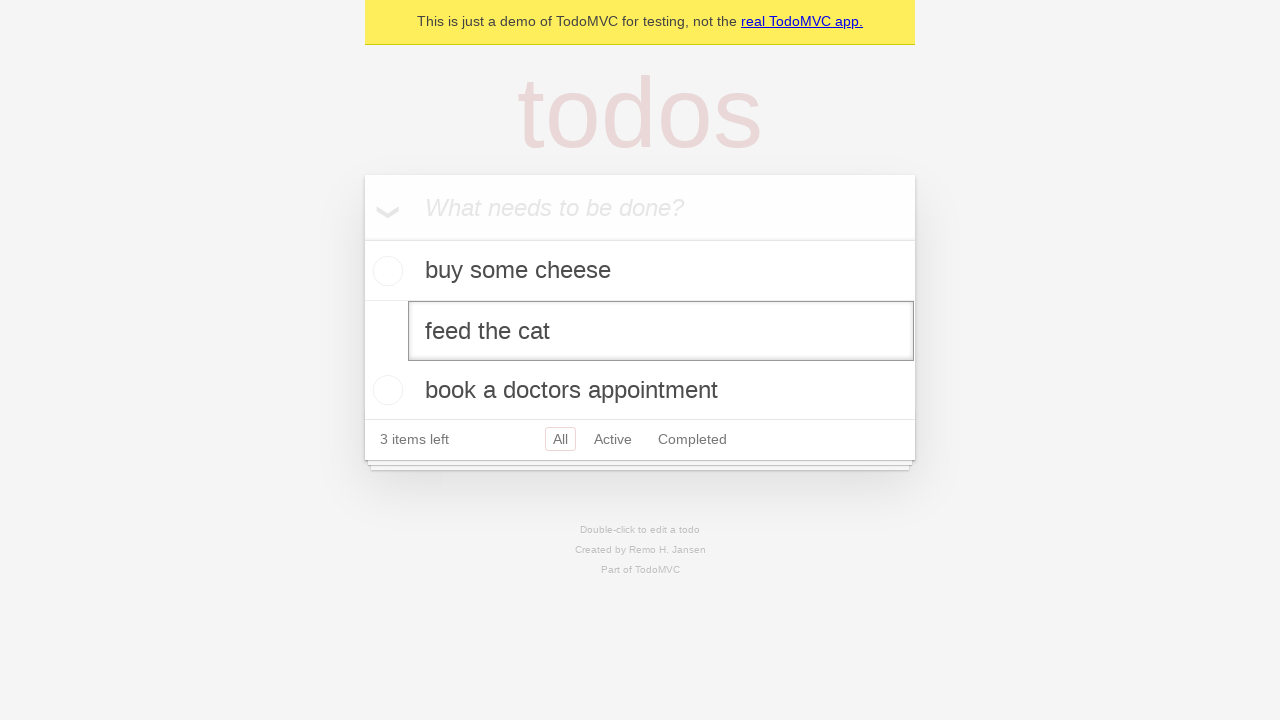

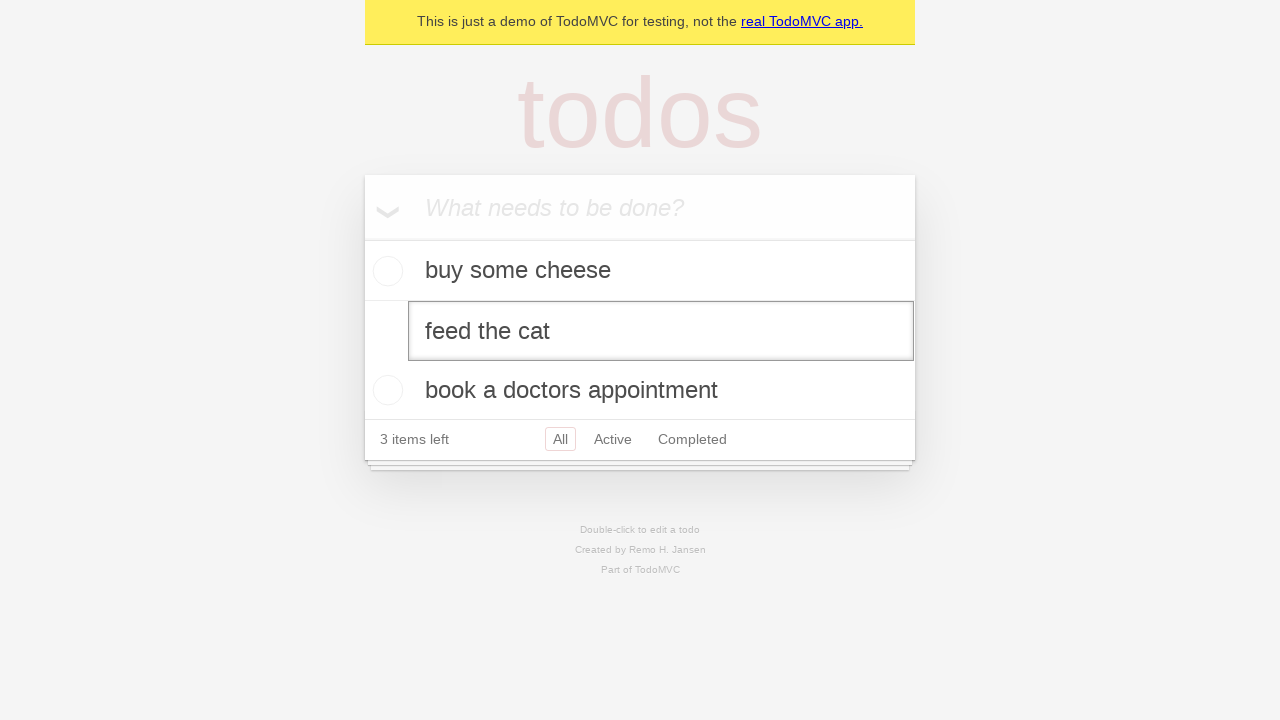